Tests dropdown menu navigation by hovering over the "Free Ebooks" menu item and clicking on the "Free Machine Learning Ebooks" submenu option.

Starting URL: https://www.globalsqa.com/

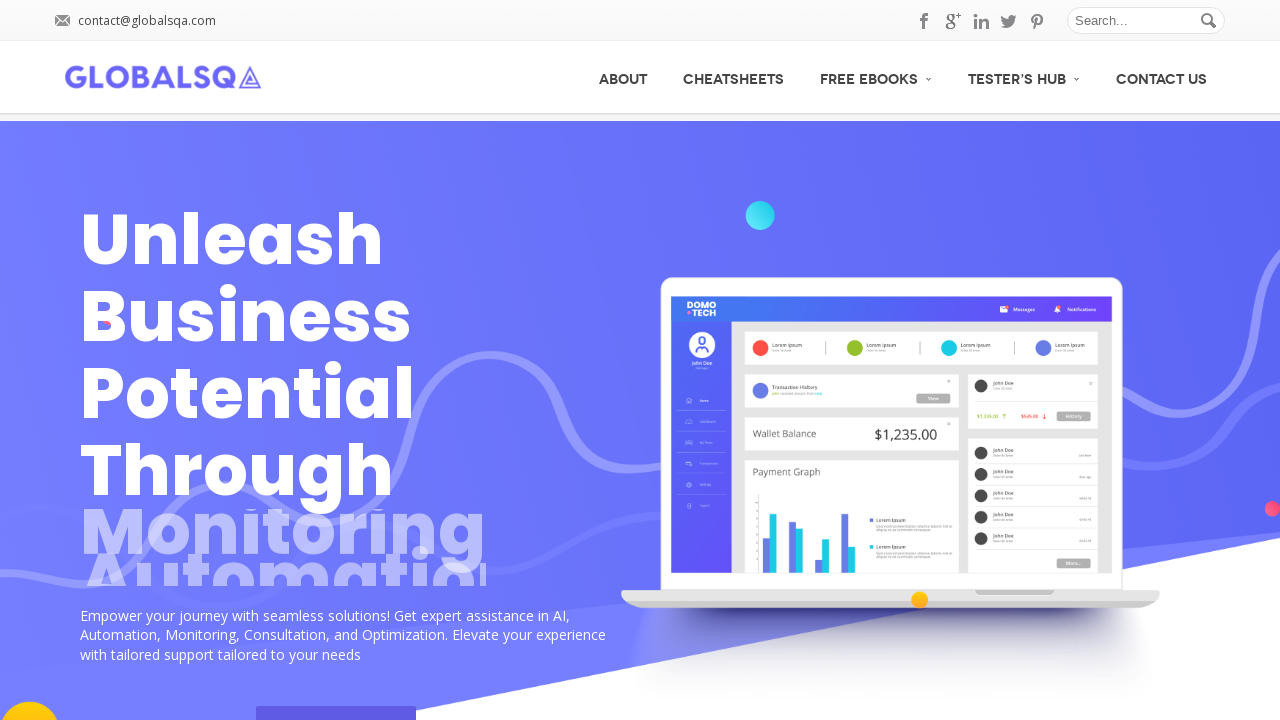

Hovered over 'Free Ebooks' menu item to reveal dropdown at (876, 76) on (//a[text()='Free Ebooks'])[1]
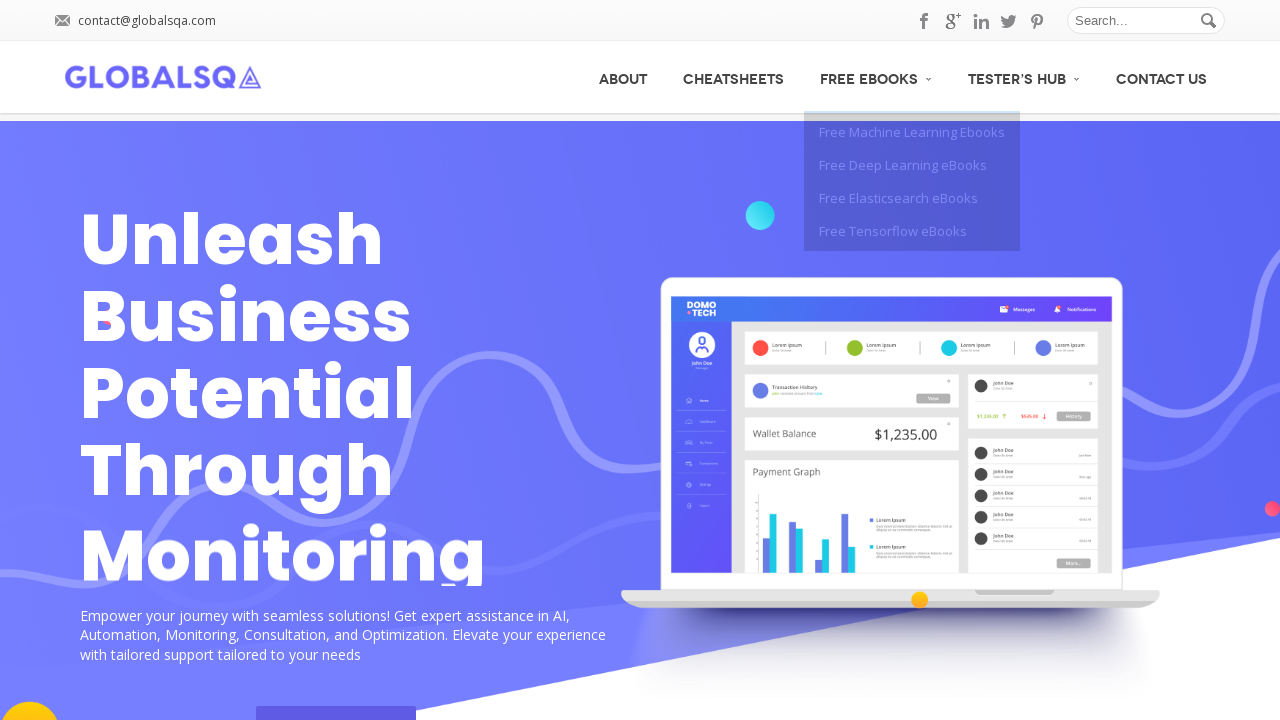

Waited for dropdown menu to appear
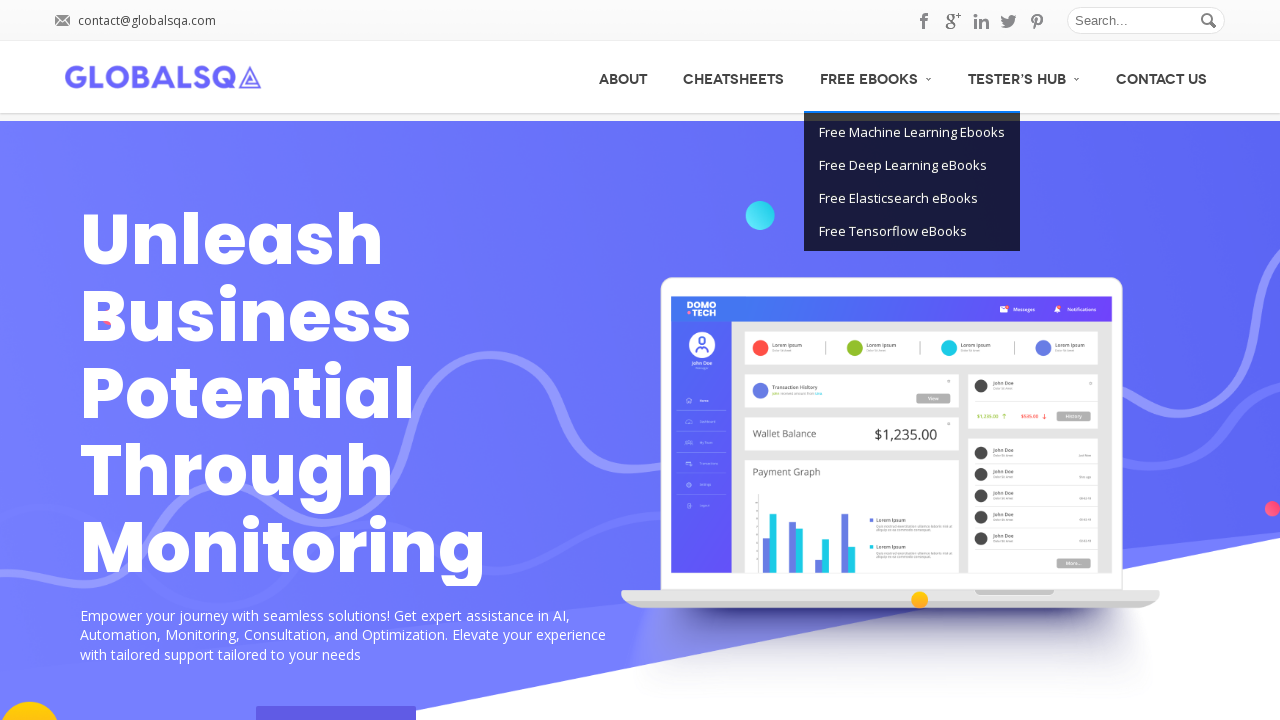

Clicked on 'Free Machine Learning Ebooks' submenu option at (912, 132) on xpath=//span[text()='Free Machine Learning Ebooks']
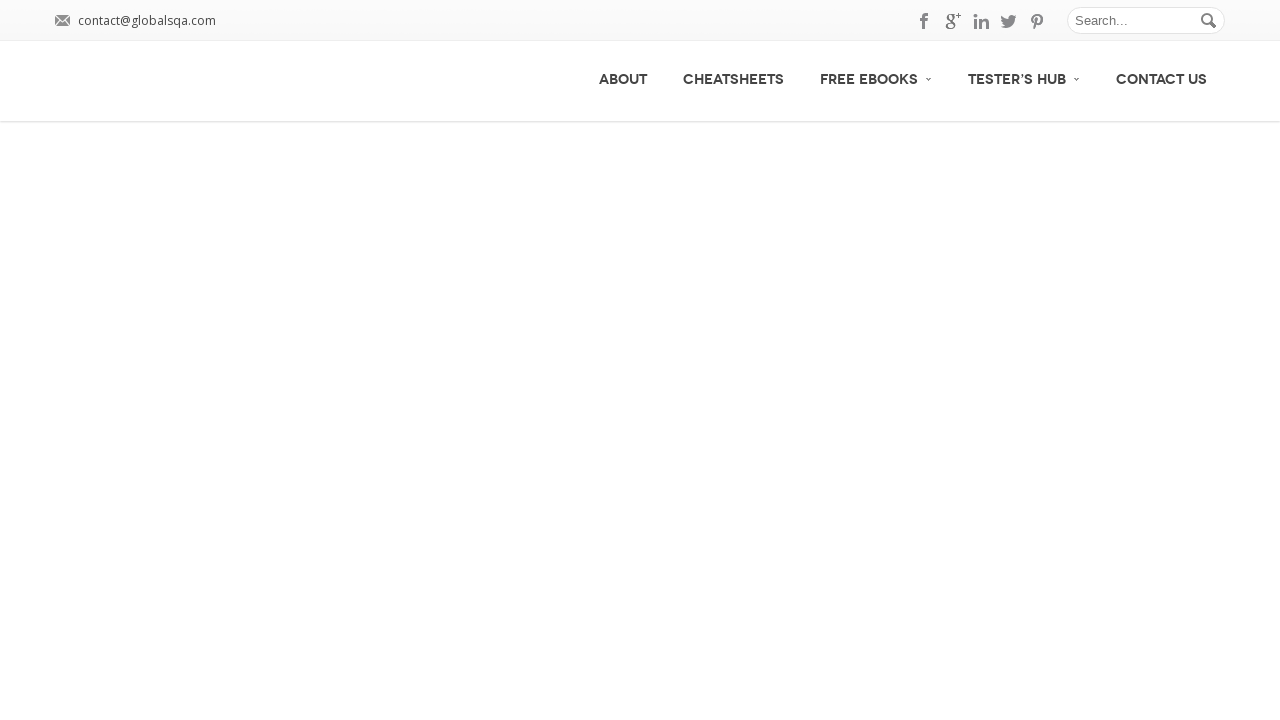

Page loaded successfully
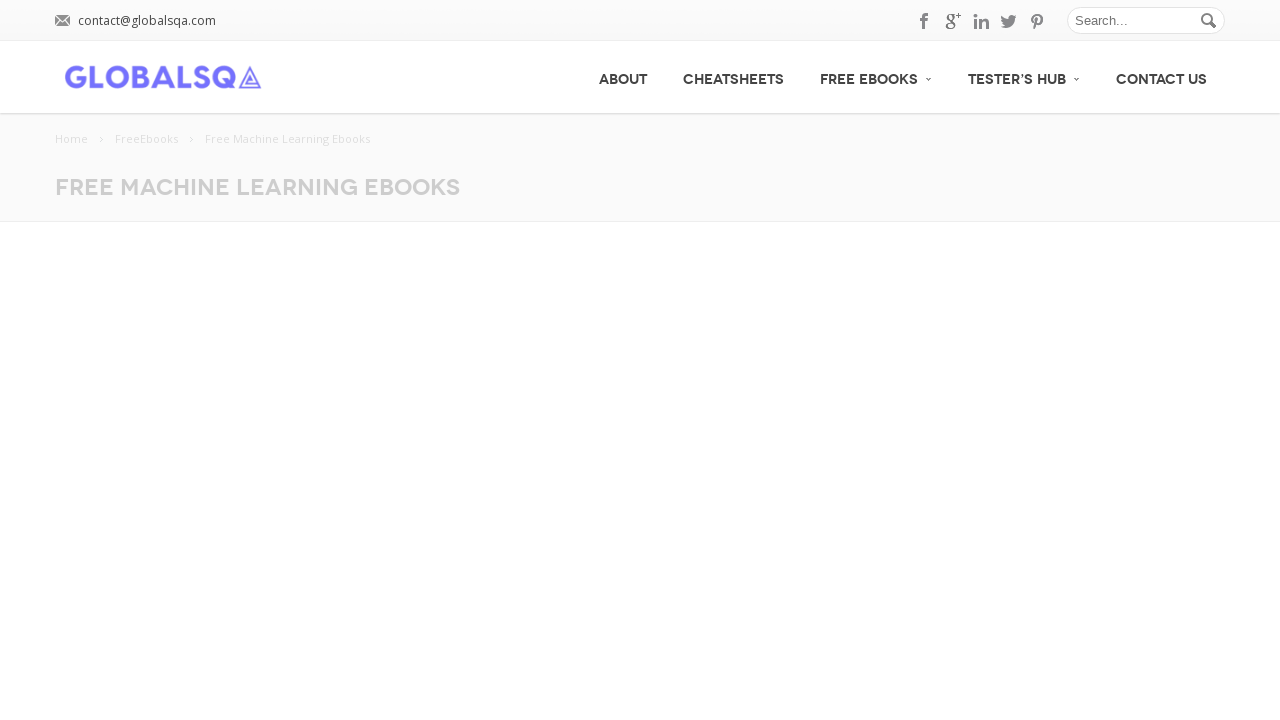

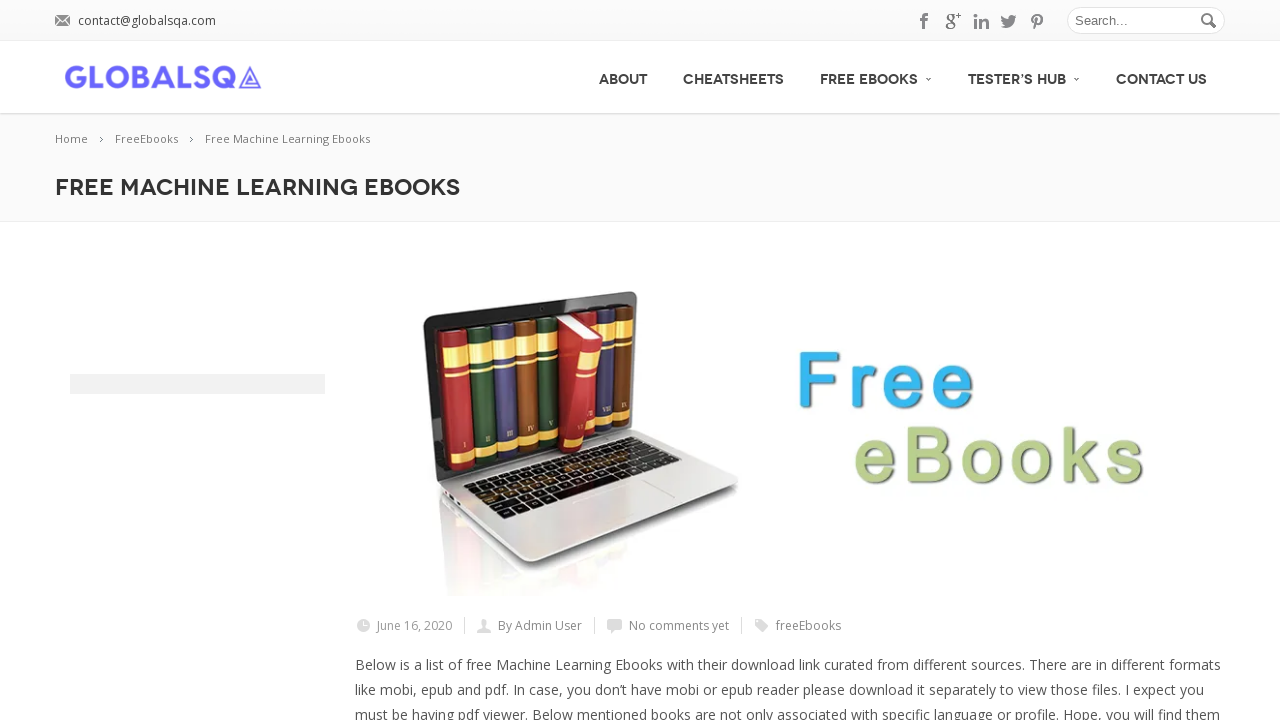